Tests a classroom query system by navigating through nested frames, selecting building options from a dropdown menu, and verifying the page updates after selection.

Starting URL: https://dss18.ntust.edu.tw/classroom_user/qry_classroom.htm

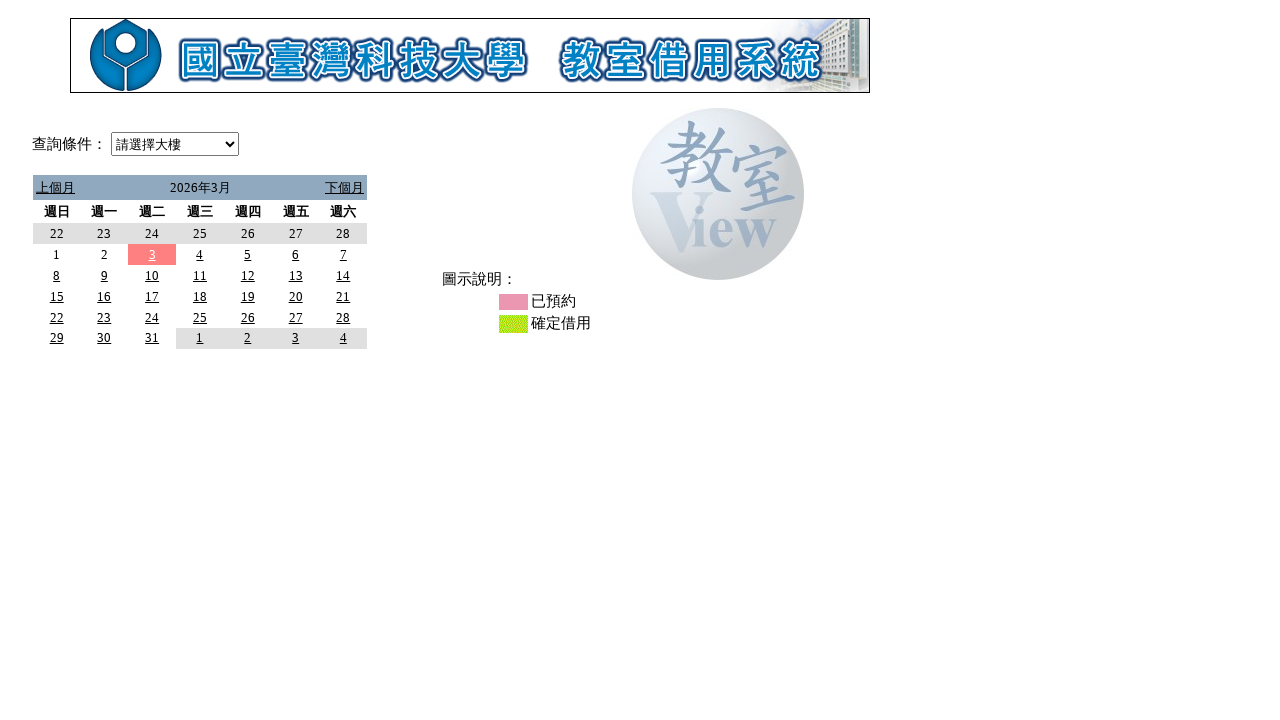

Waited for page to reach domcontentloaded state
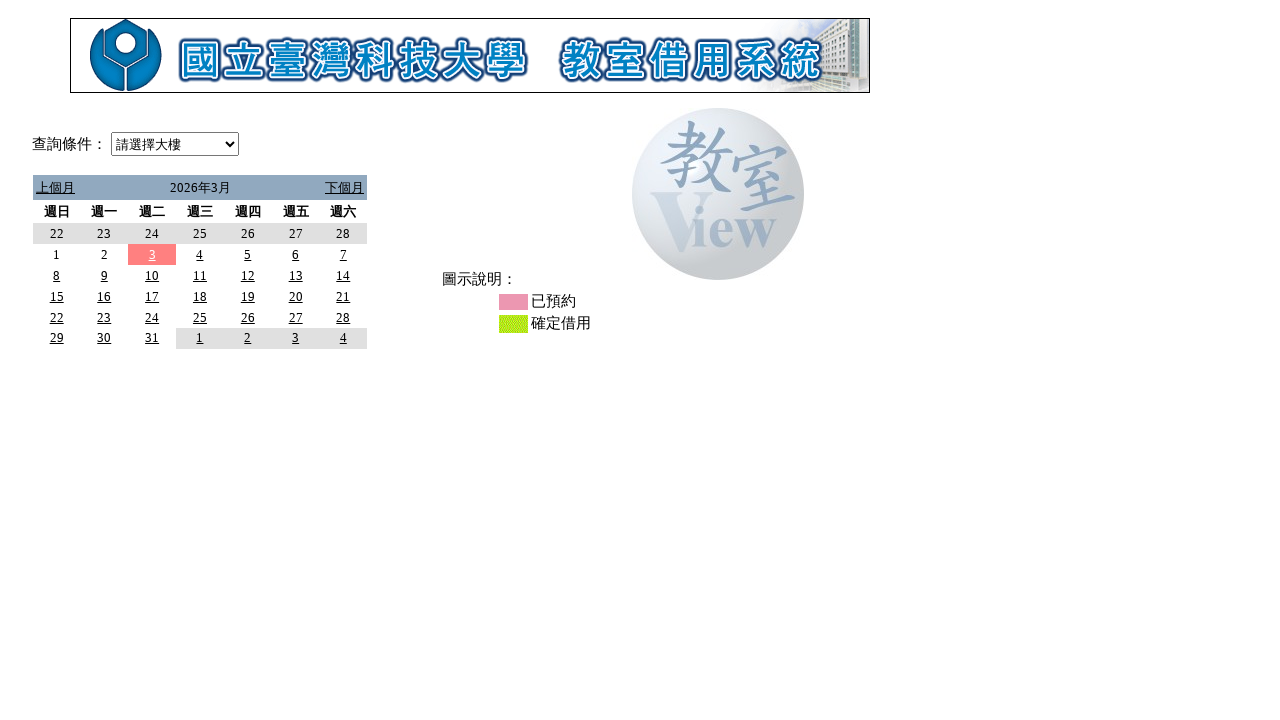

Retrieved all frames from page
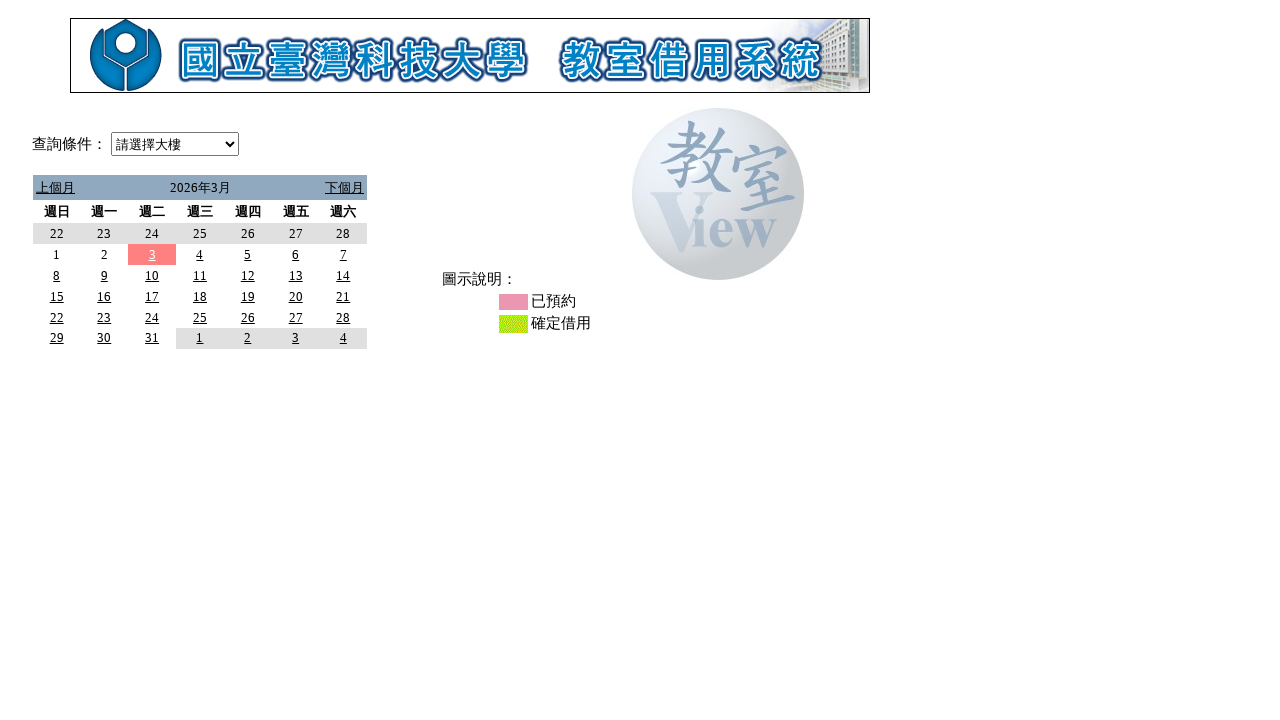

Searched for target frame containing classlist_ddl dropdown
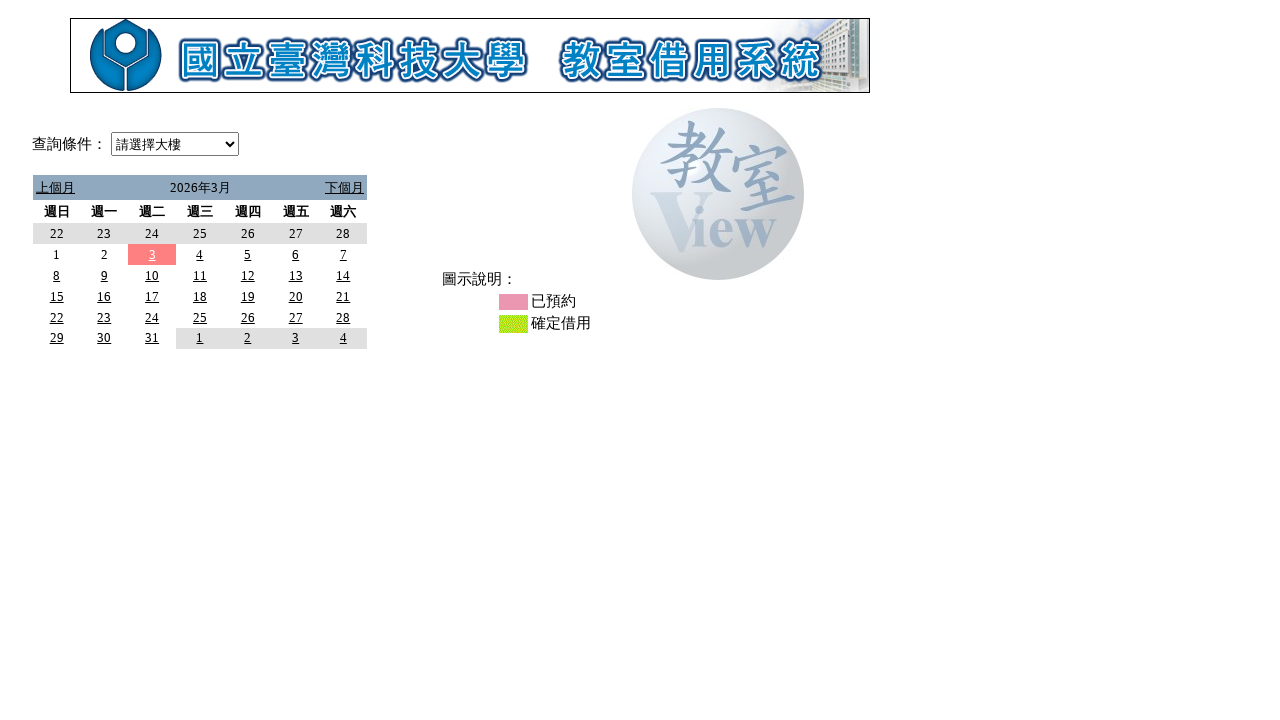

Set target frame to main page if dropdown not found in child frames
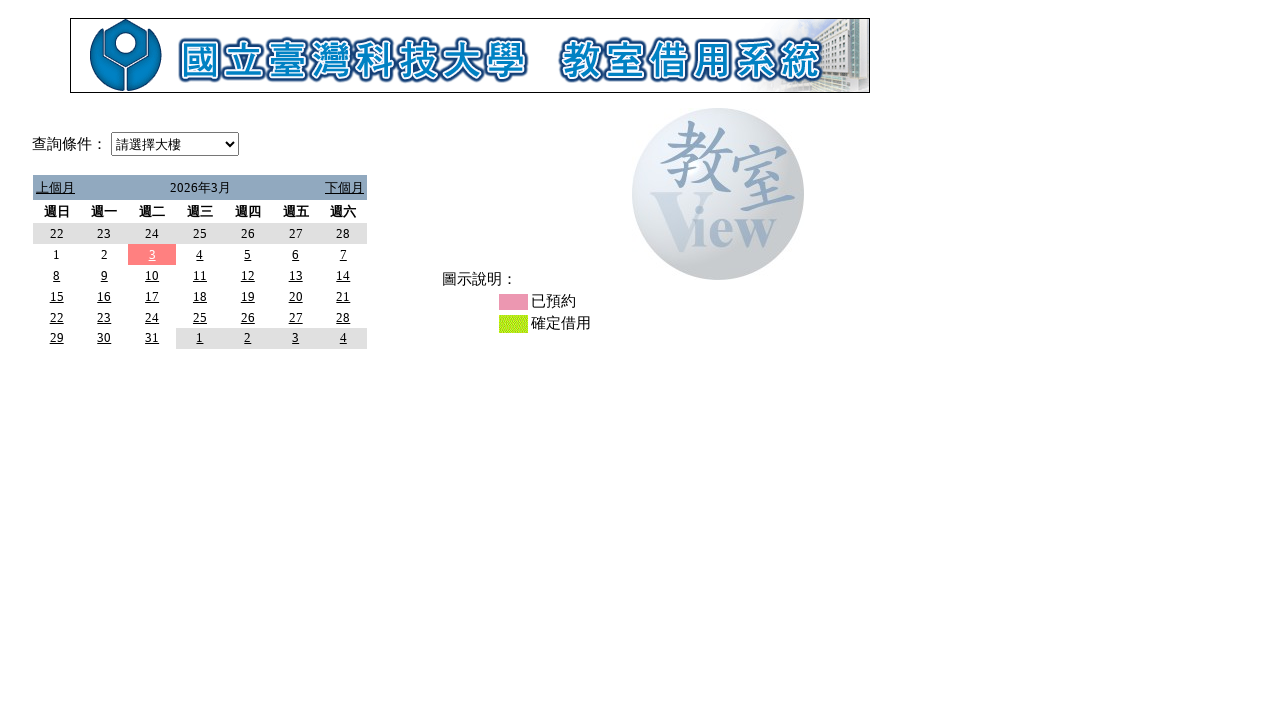

Located the building dropdown element
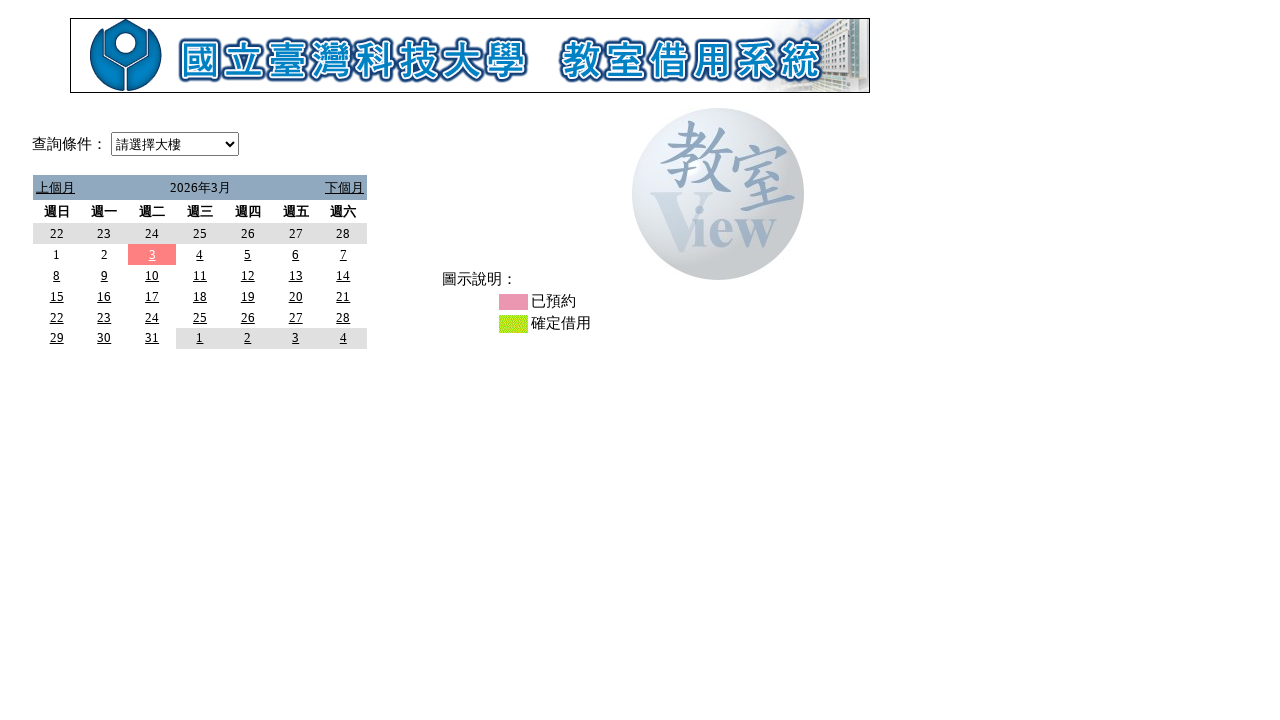

Waited for building dropdown to become visible
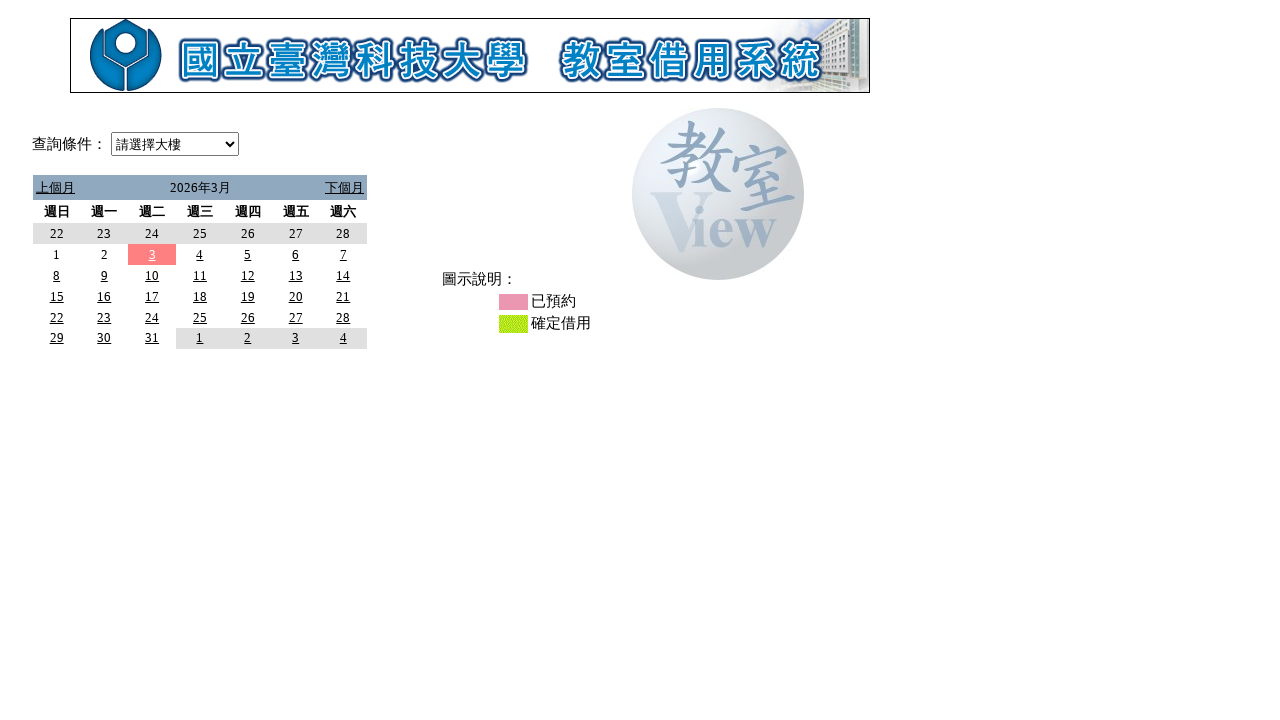

Selected first building option from dropdown (index 1) on select[name="classlist_ddl"]
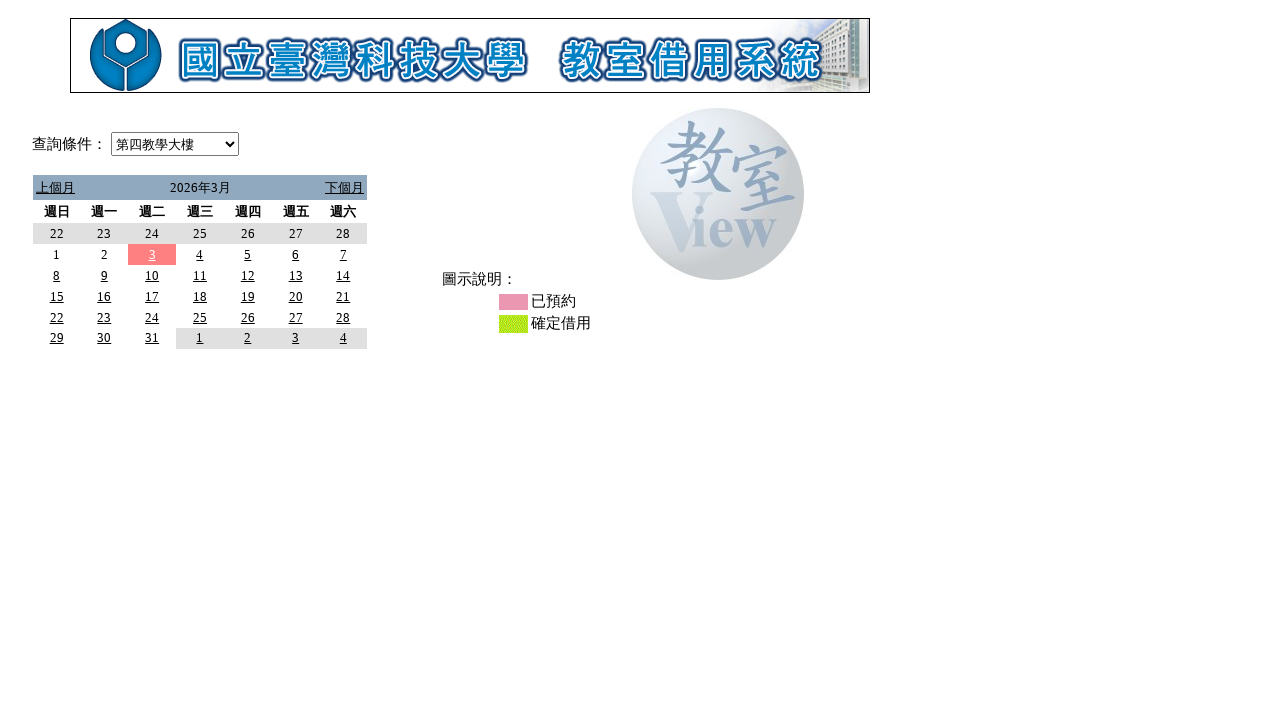

Waited 2 seconds for page to update after first selection
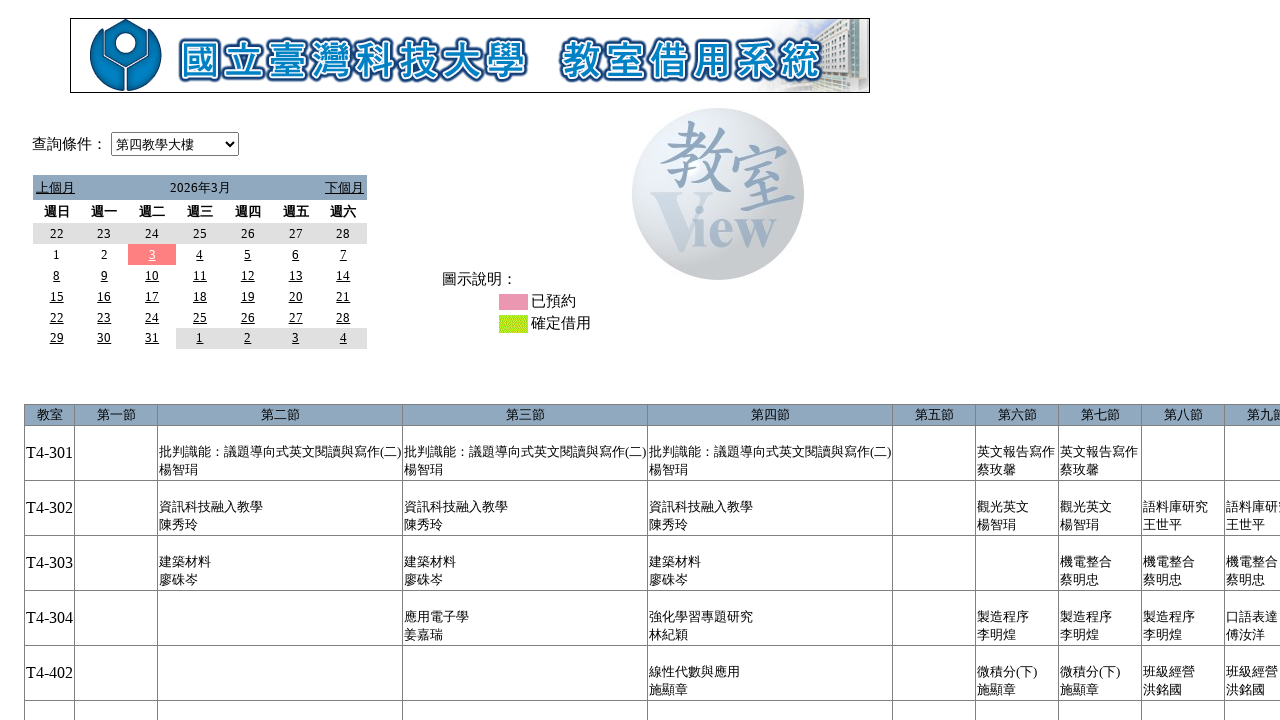

Retrieved frames again after page update
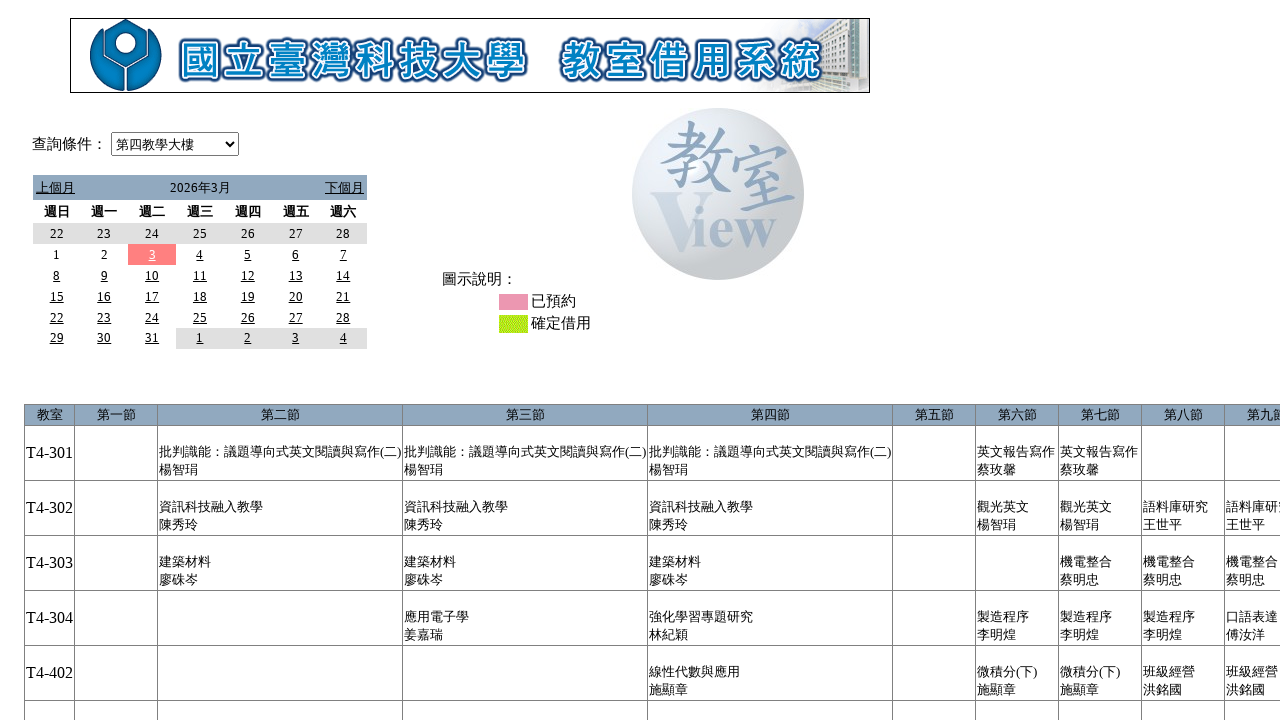

Searched for target frame again after postback
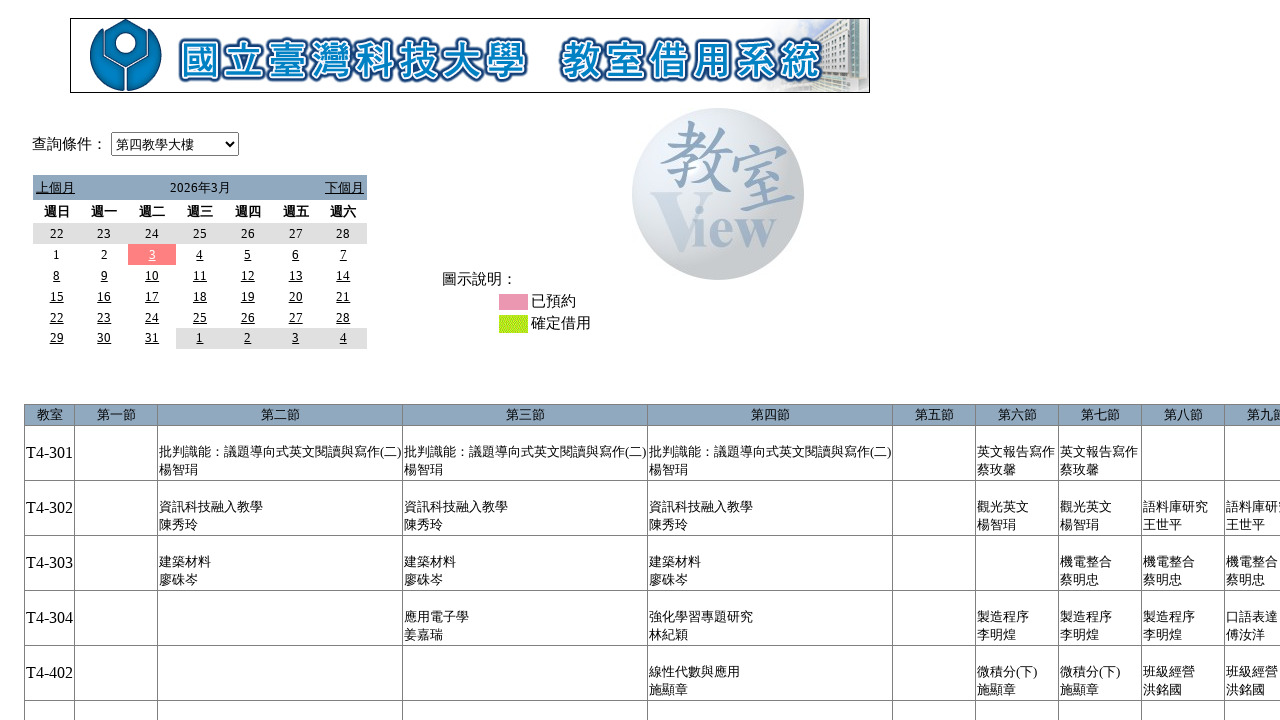

Set target frame to main page if dropdown not found in child frames
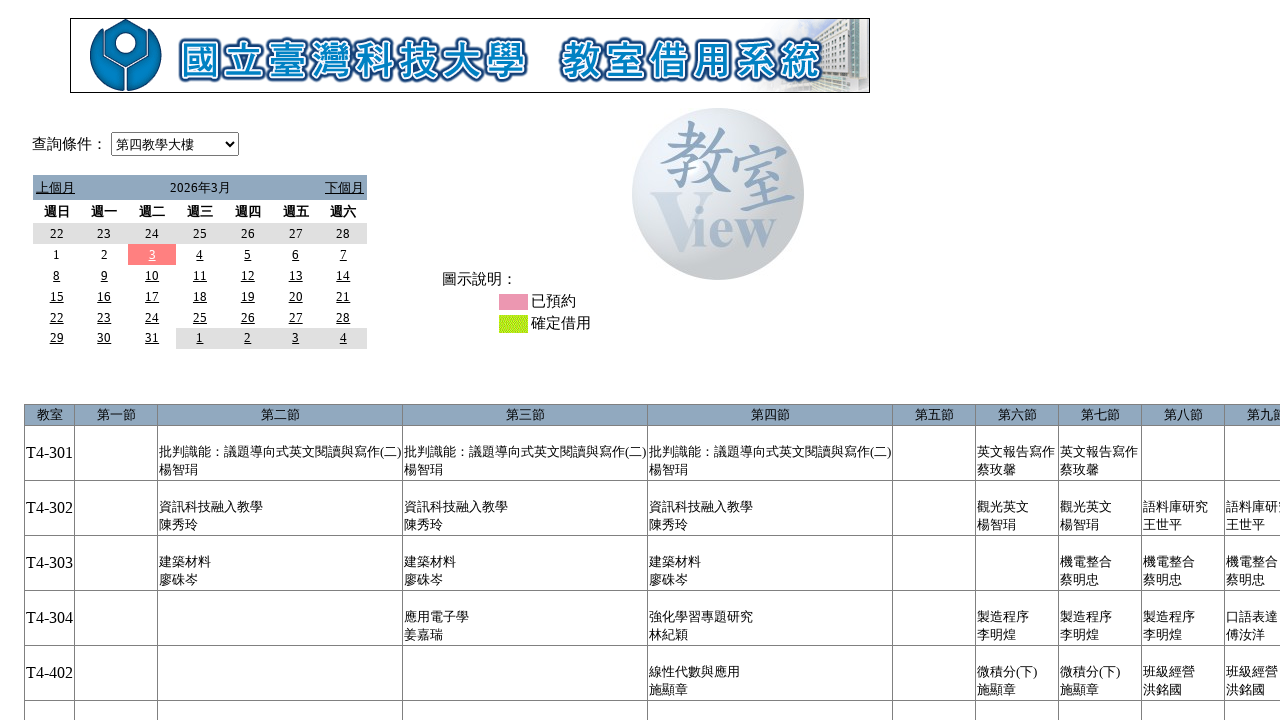

Located the building dropdown element again
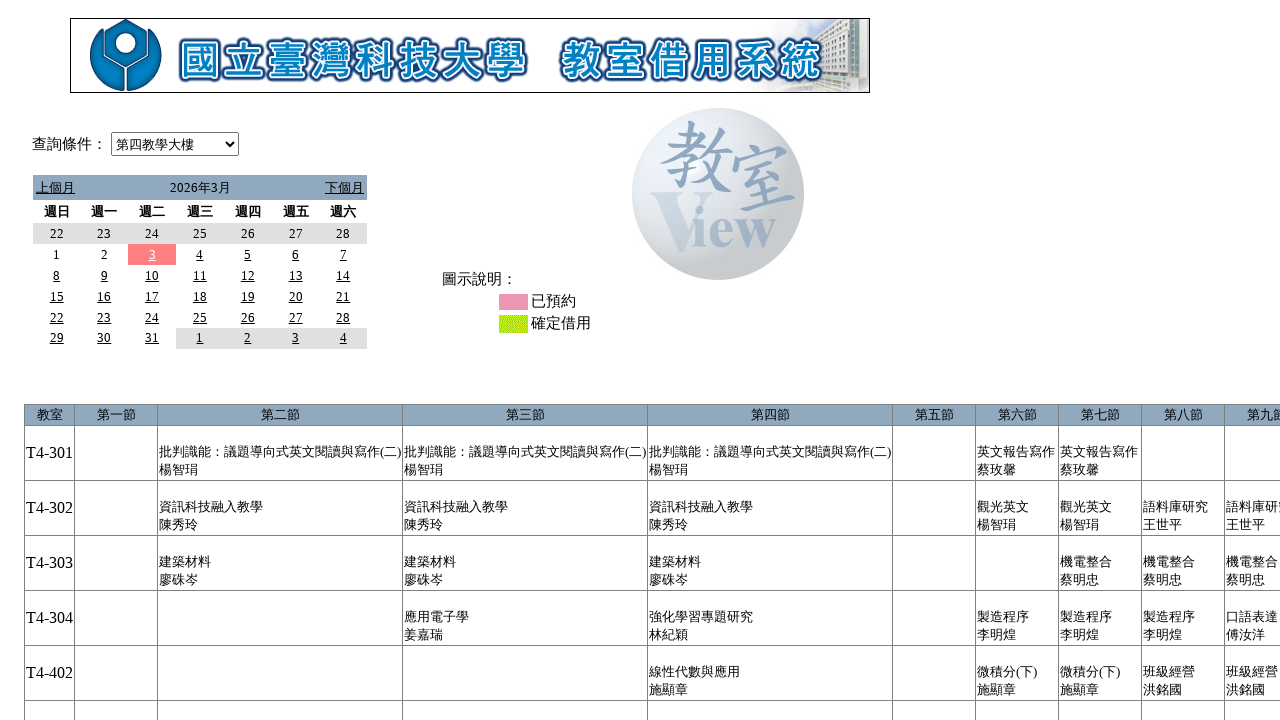

Waited for building dropdown to become visible again
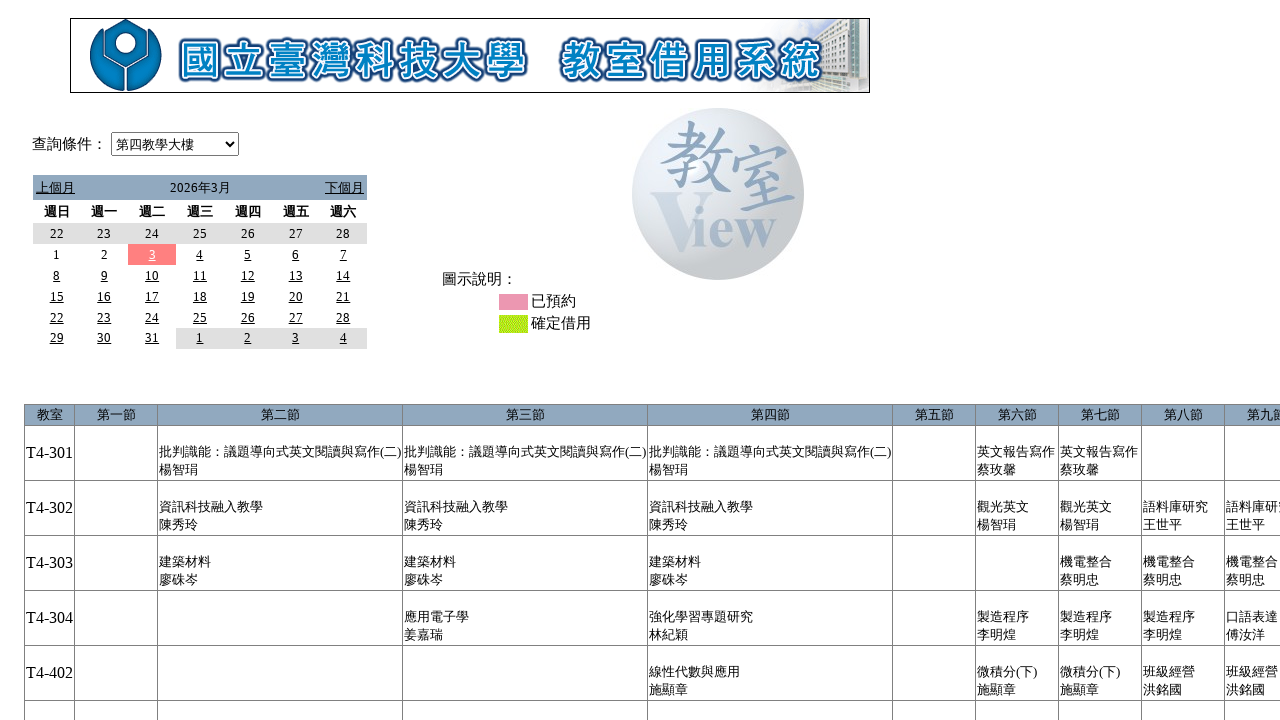

Selected second building option from dropdown (index 2) on select[name="classlist_ddl"]
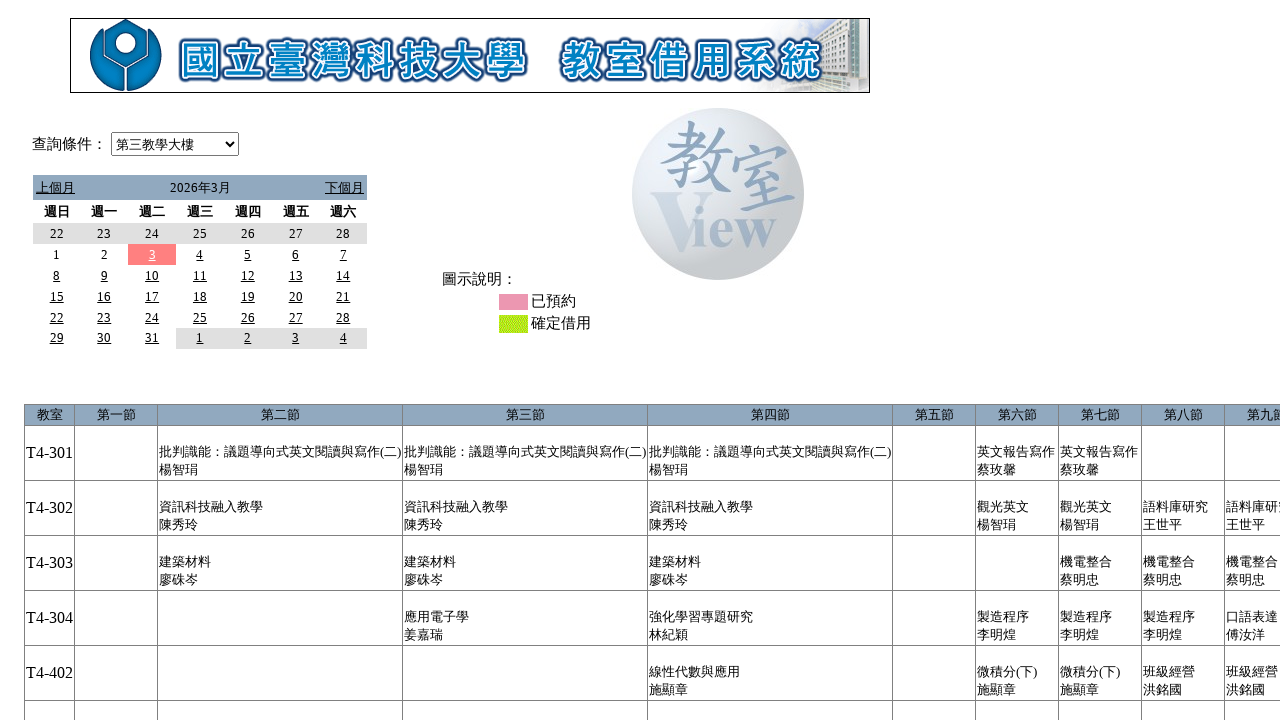

Waited 3 seconds for page to update after second selection
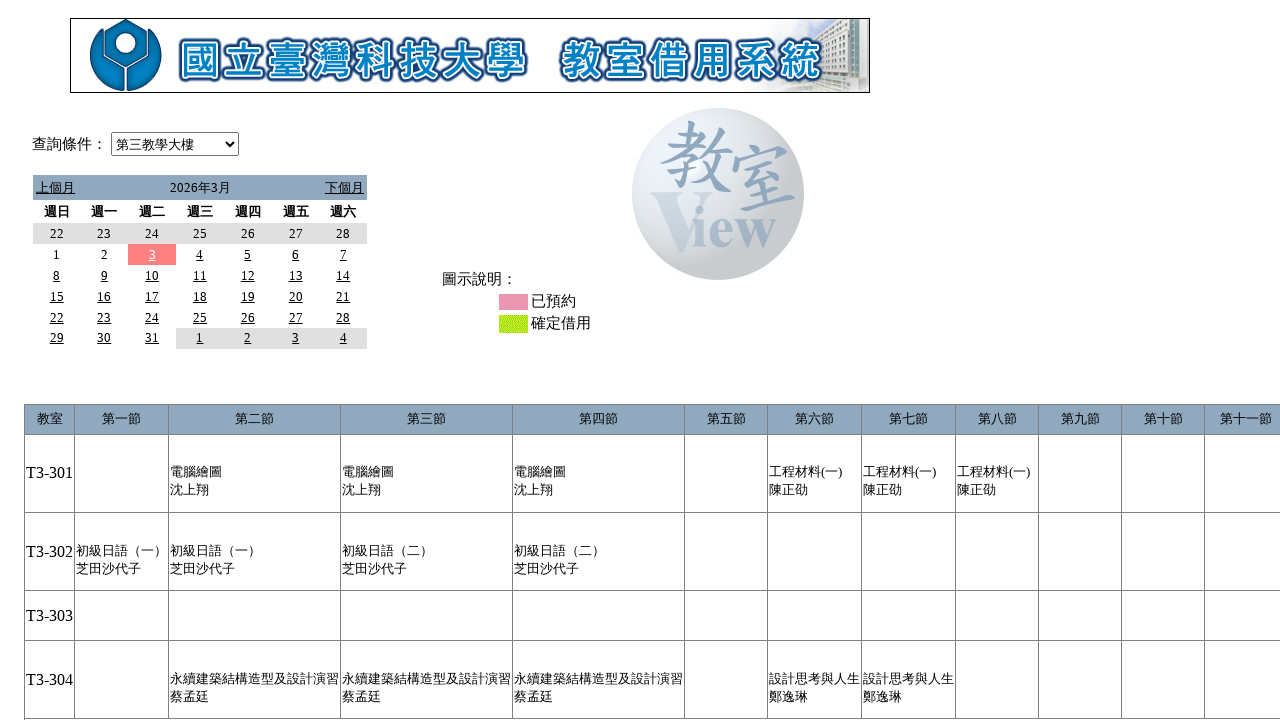

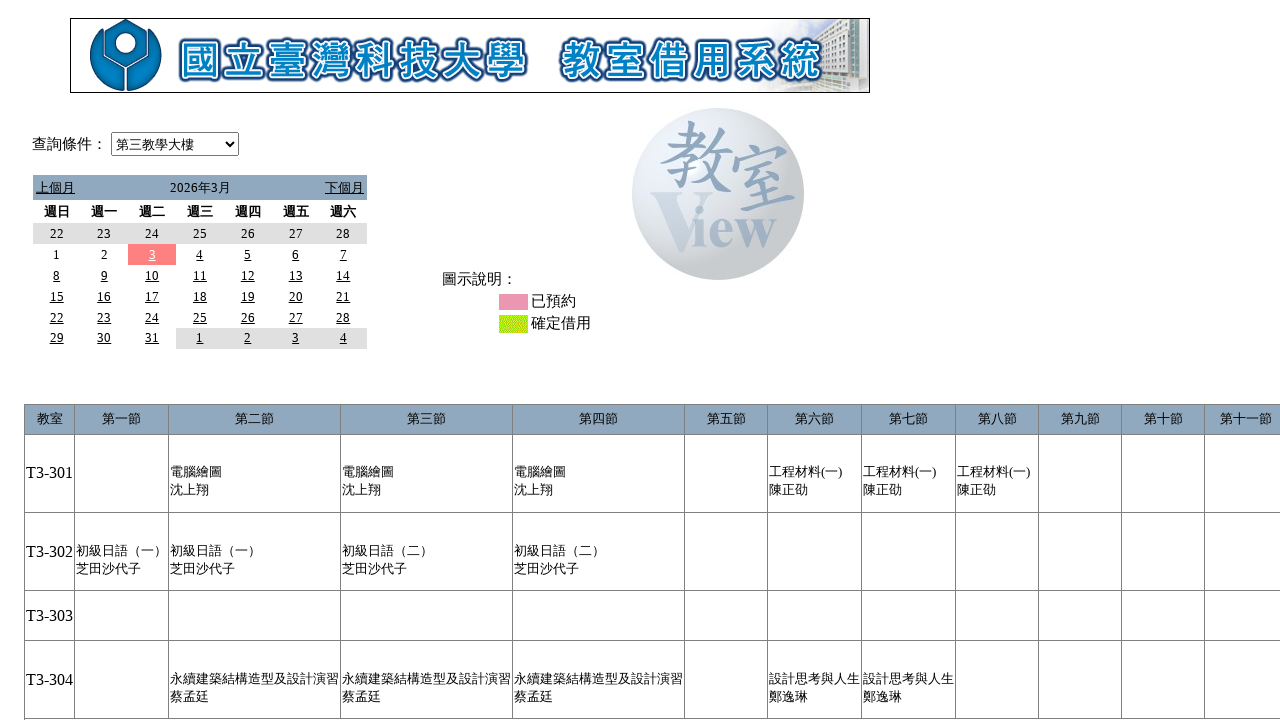